Tests sorting the Due column in ascending order by clicking the column header and verifying the values are sorted correctly

Starting URL: http://the-internet.herokuapp.com/tables

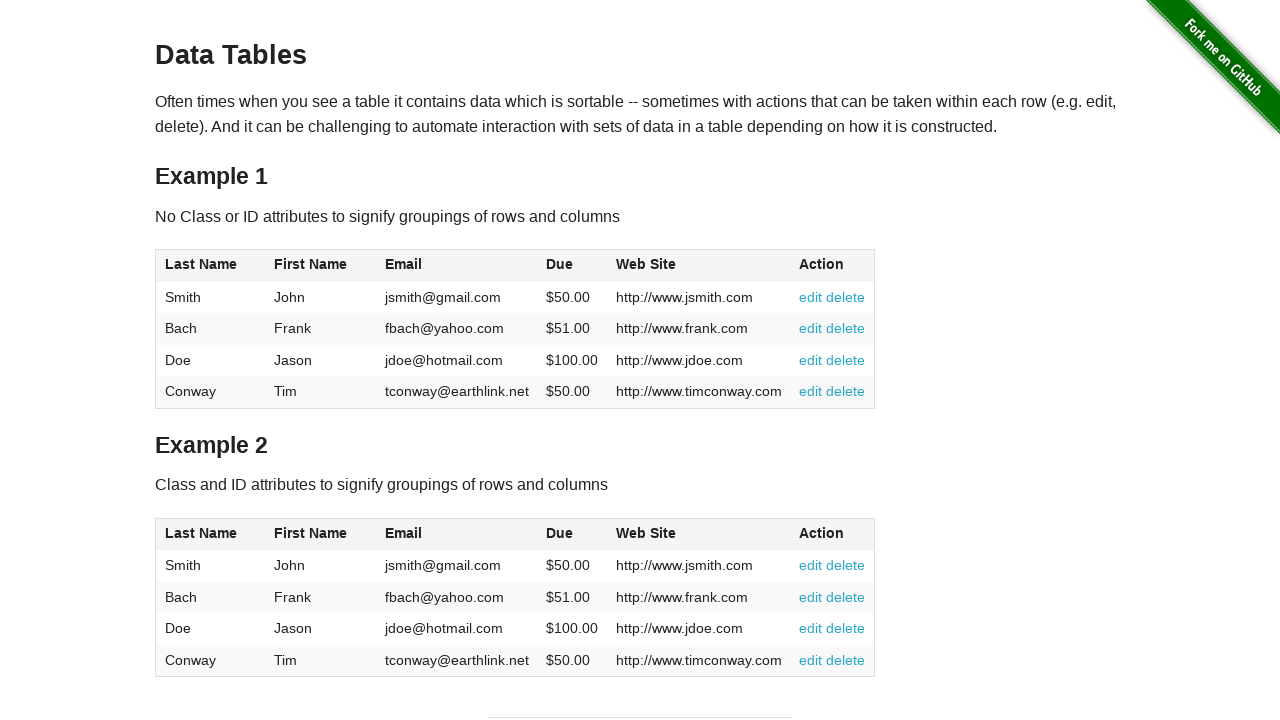

Clicked Due column header to sort ascending at (572, 266) on #table1 thead tr th:nth-of-type(4)
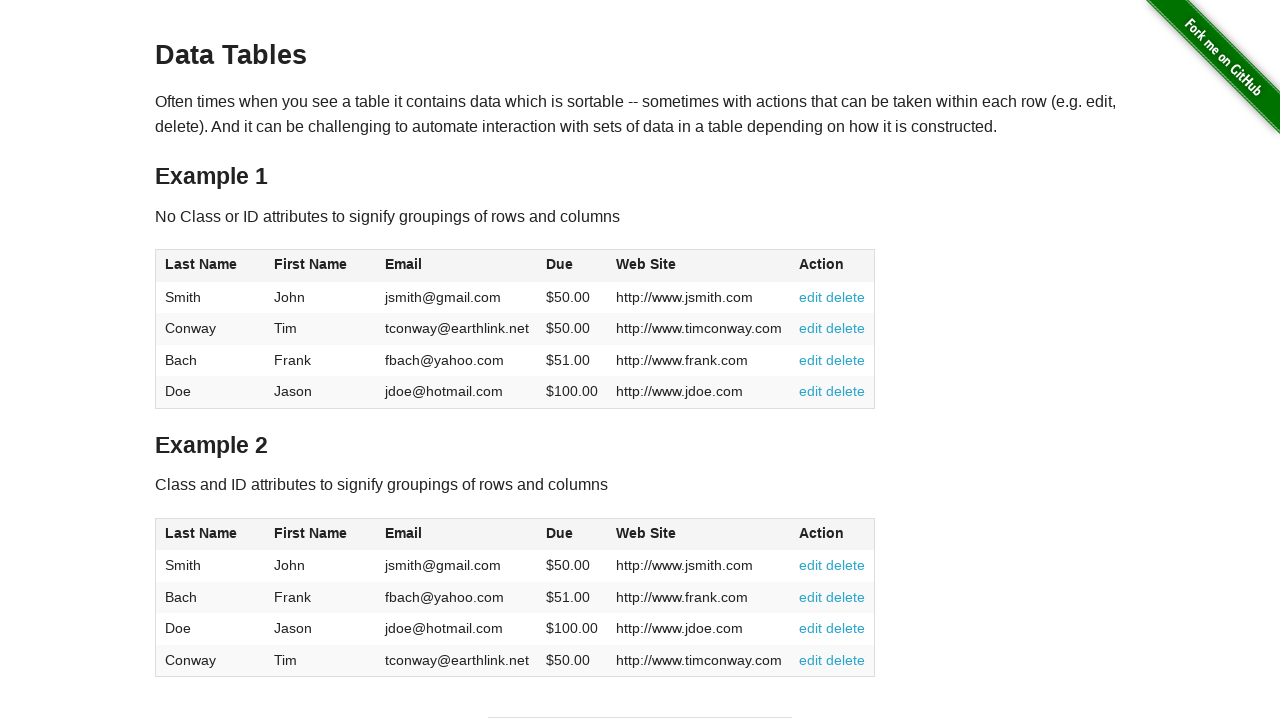

Due column data loaded and table sorted
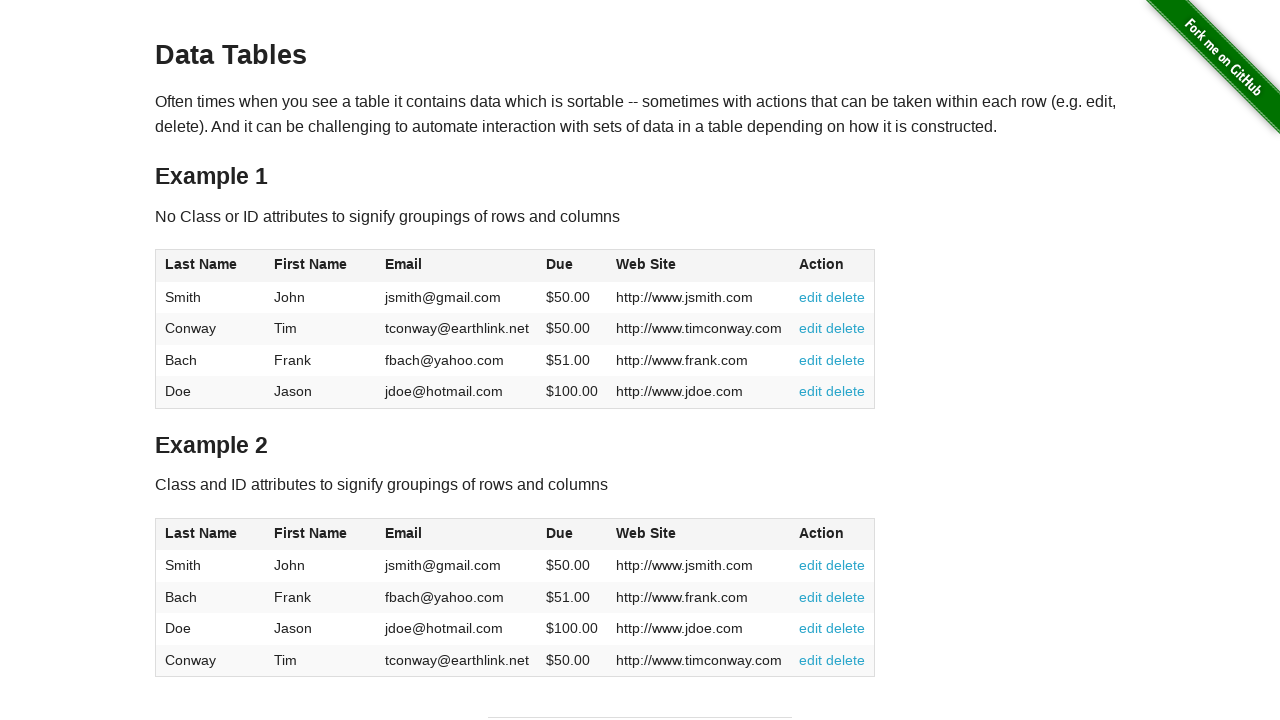

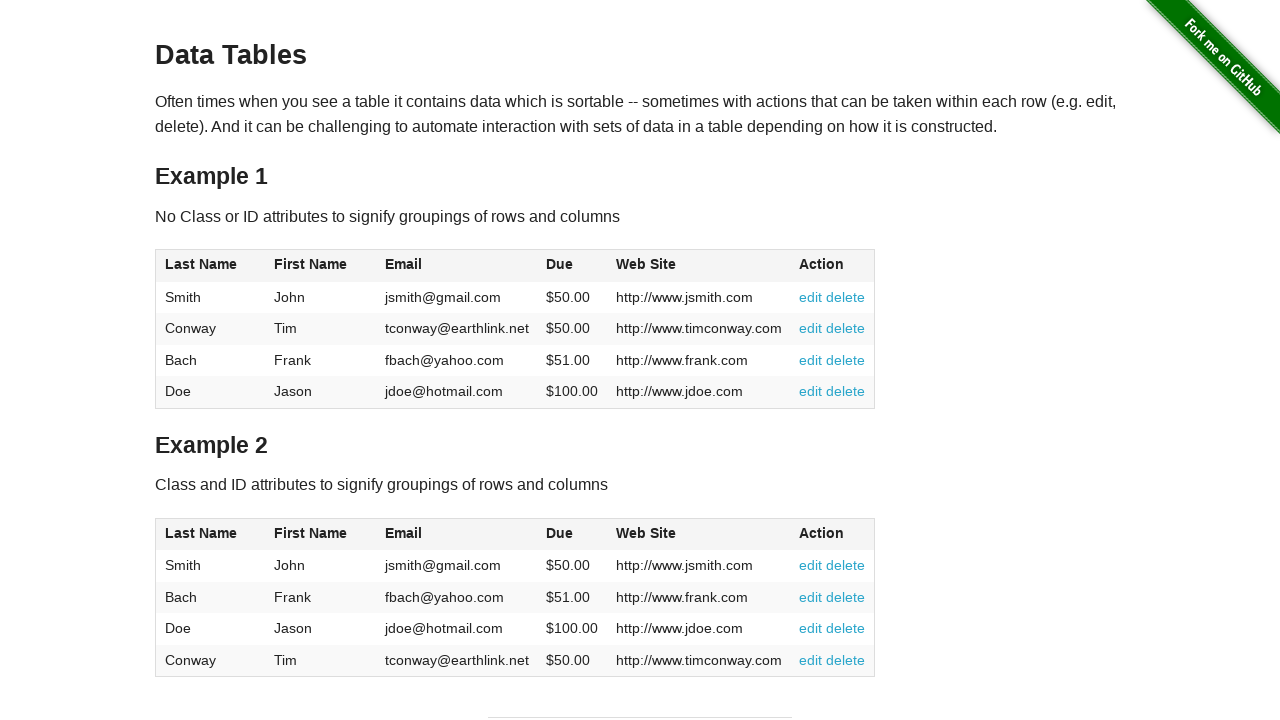